Tests the search functionality on Jumia Nigeria e-commerce site by searching for "smartphone" and verifying that search results are displayed.

Starting URL: https://www.jumia.com.ng/

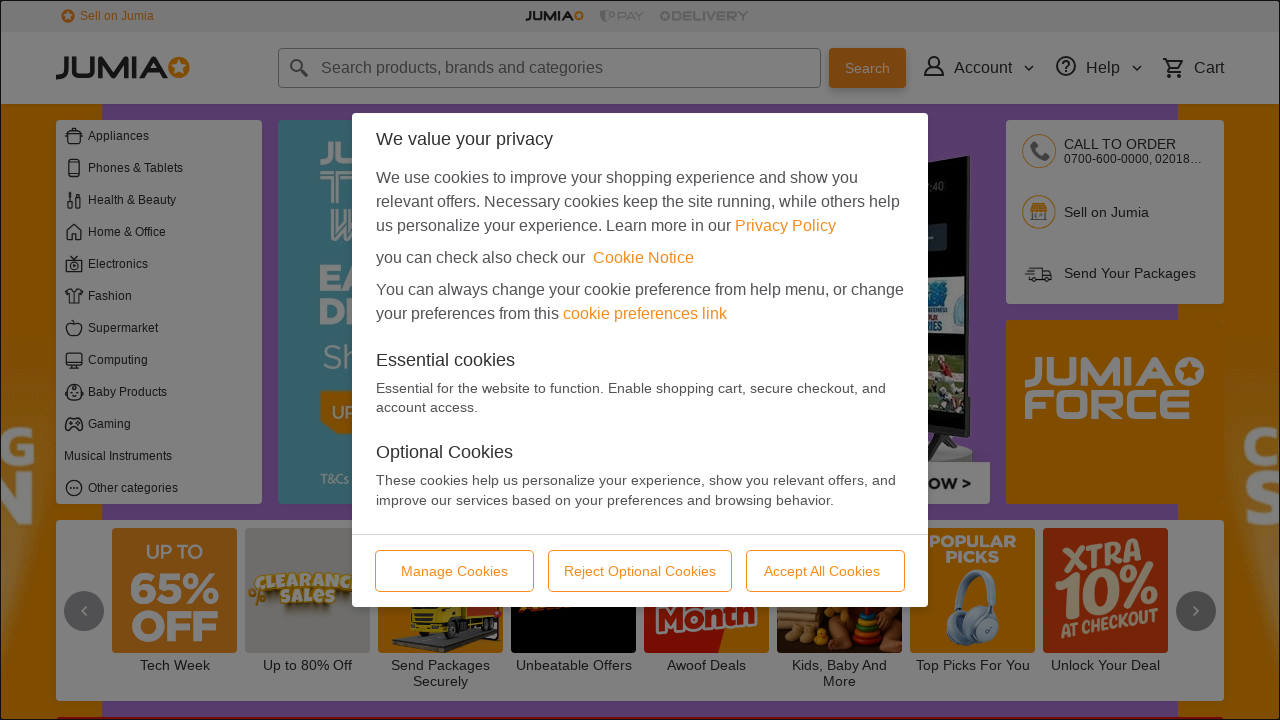

Filled search field with 'smartphone' on input[name='q']
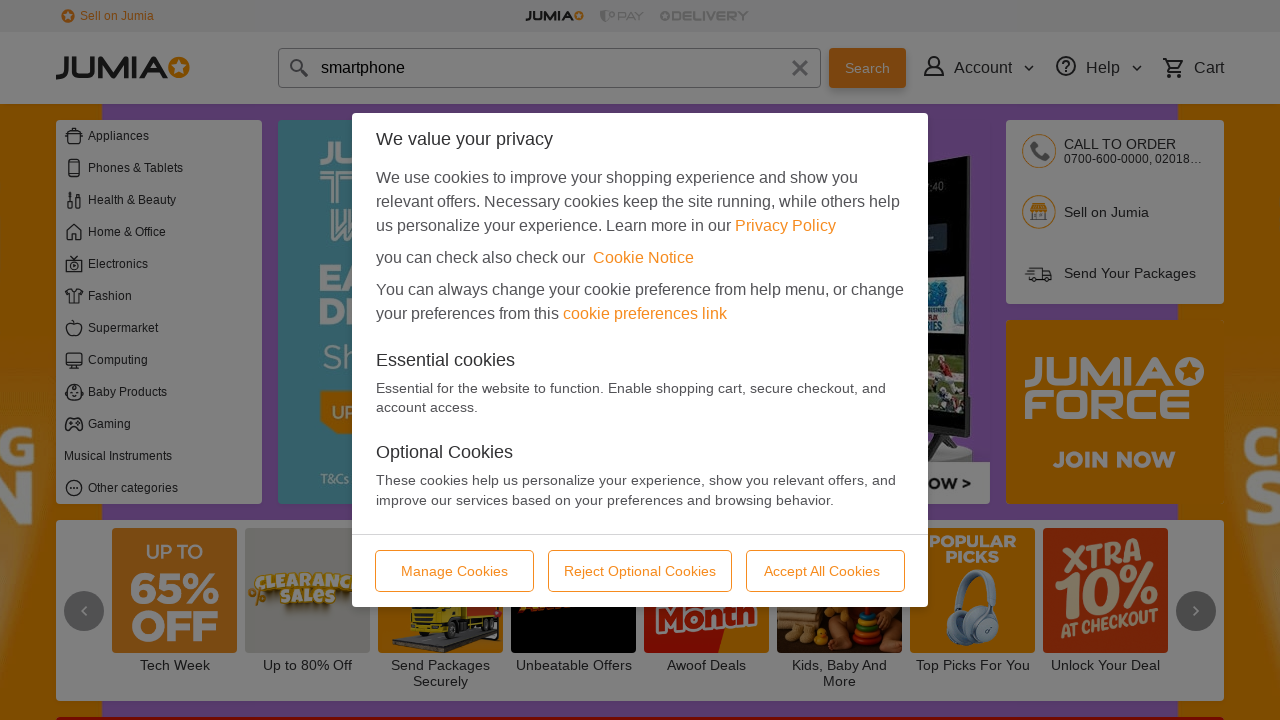

Pressed Enter to submit search on input[name='q']
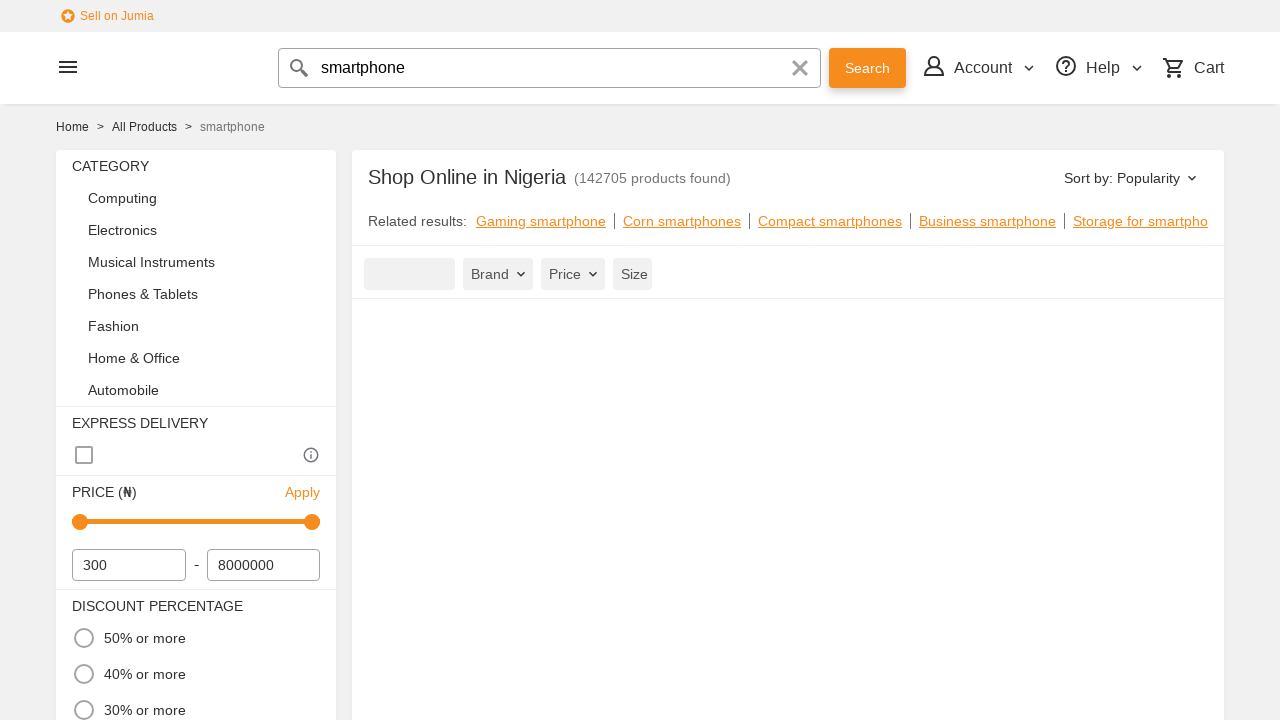

Search results loaded successfully
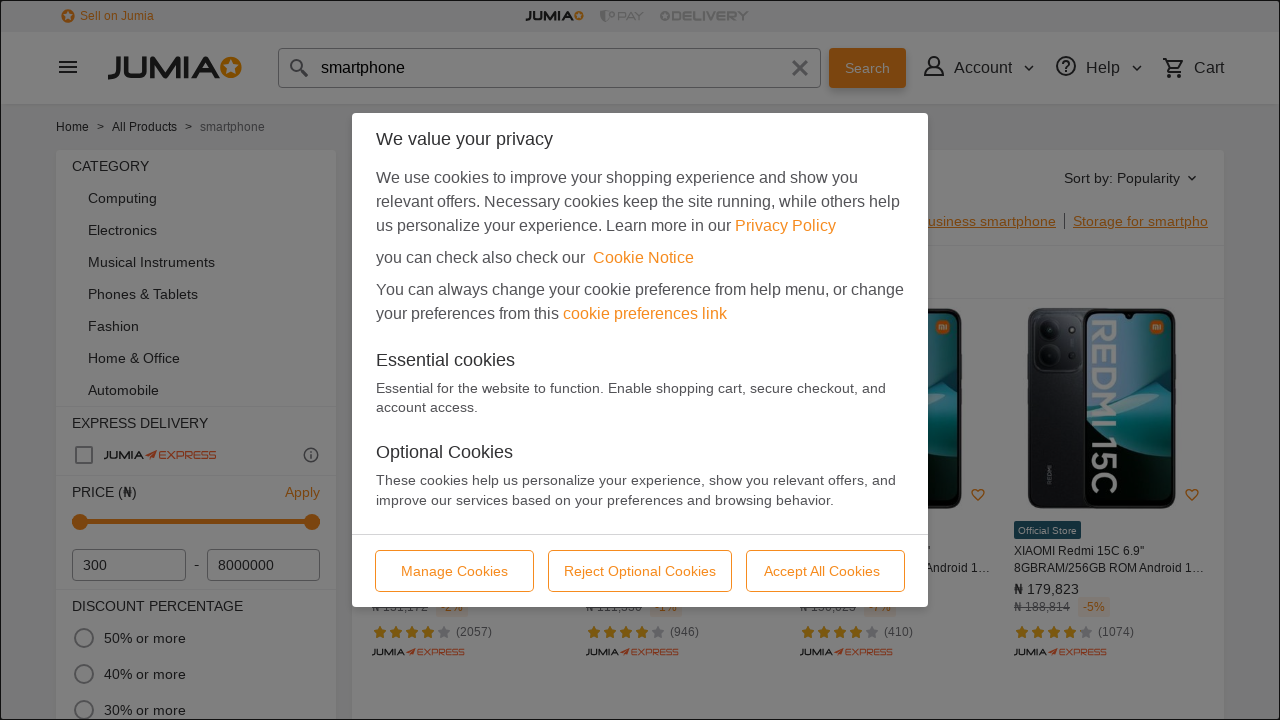

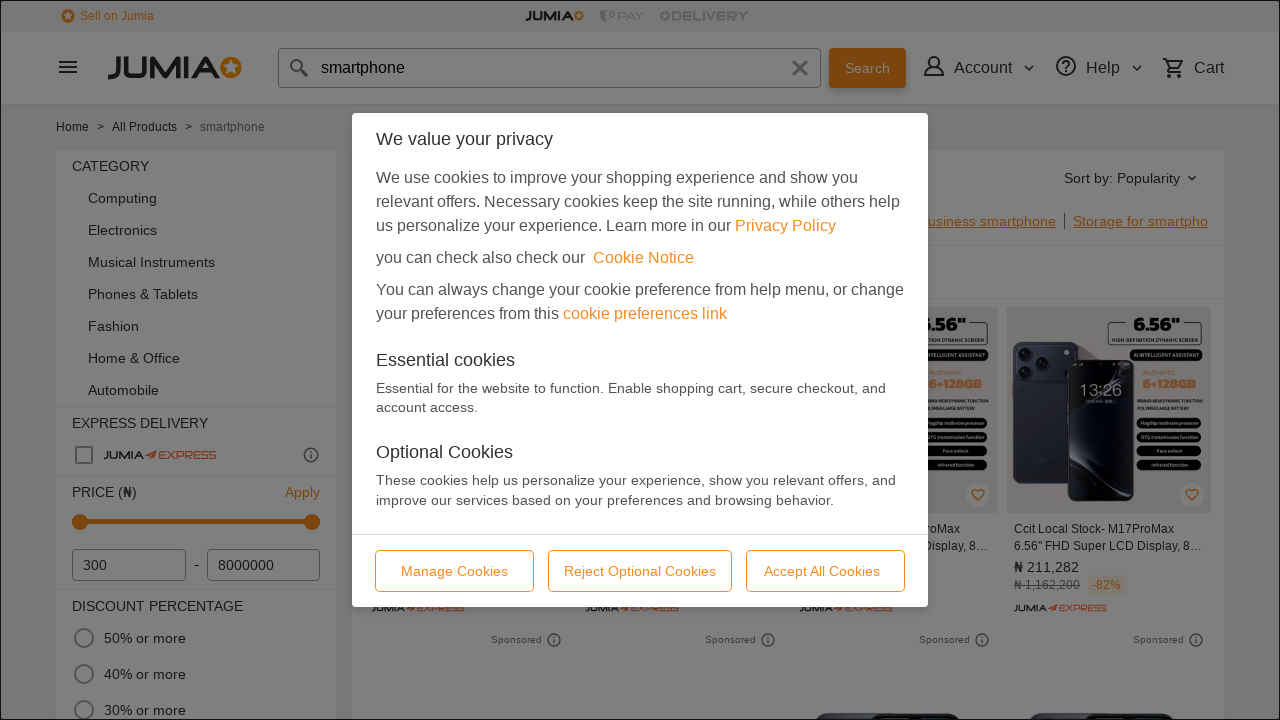